Tests successful registration form submission when all fields are properly filled

Starting URL: http://automationbykrishna.com

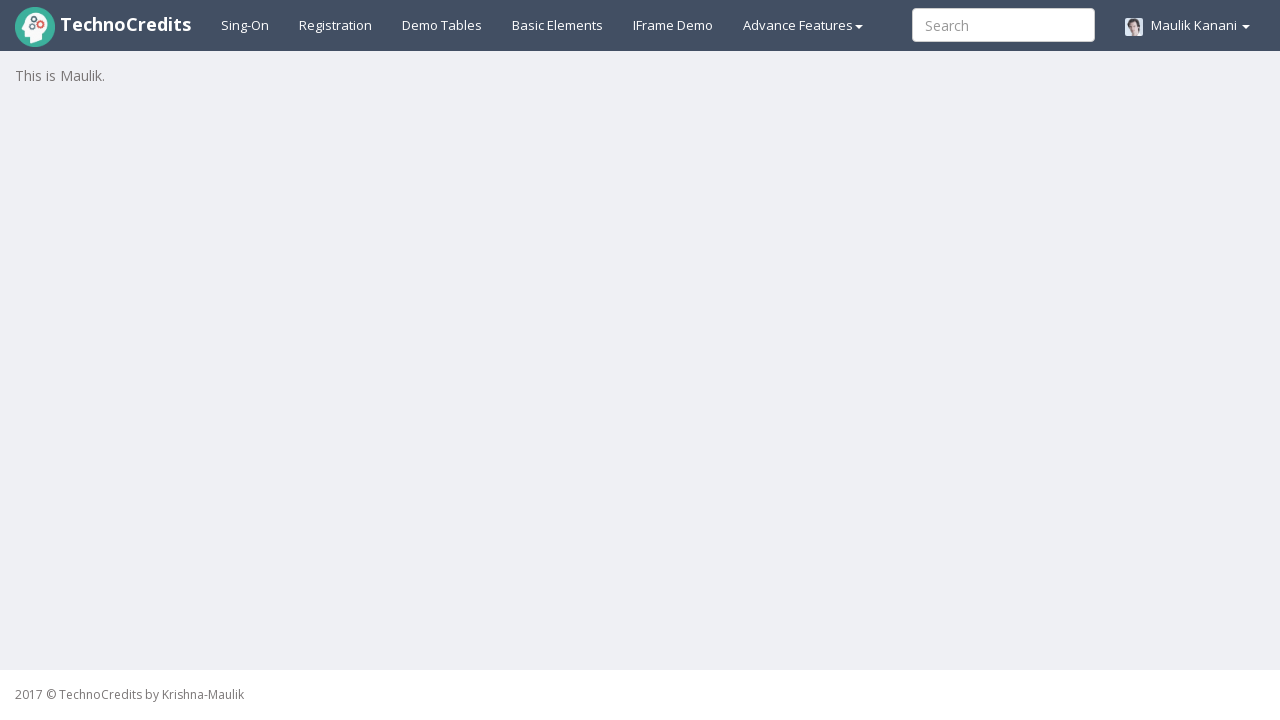

Clicked registration link at (336, 25) on xpath=//a[@id = 'registration2']
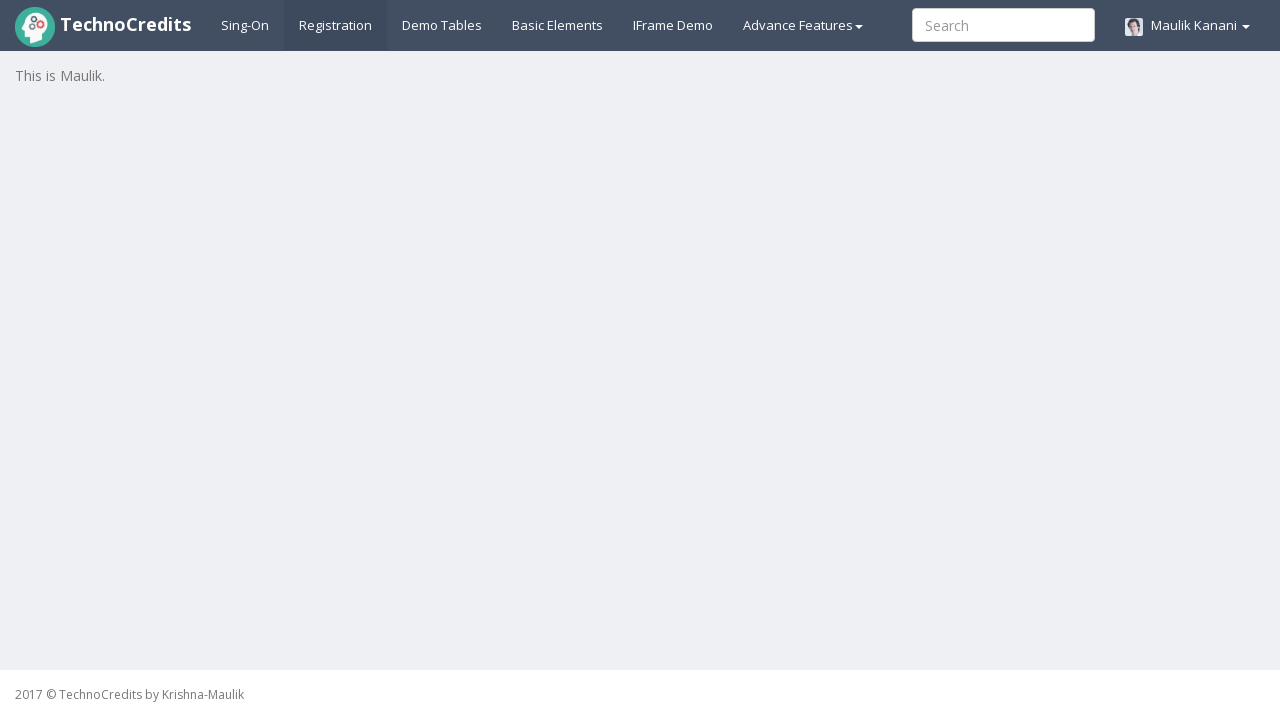

Registration form loaded with full name field visible
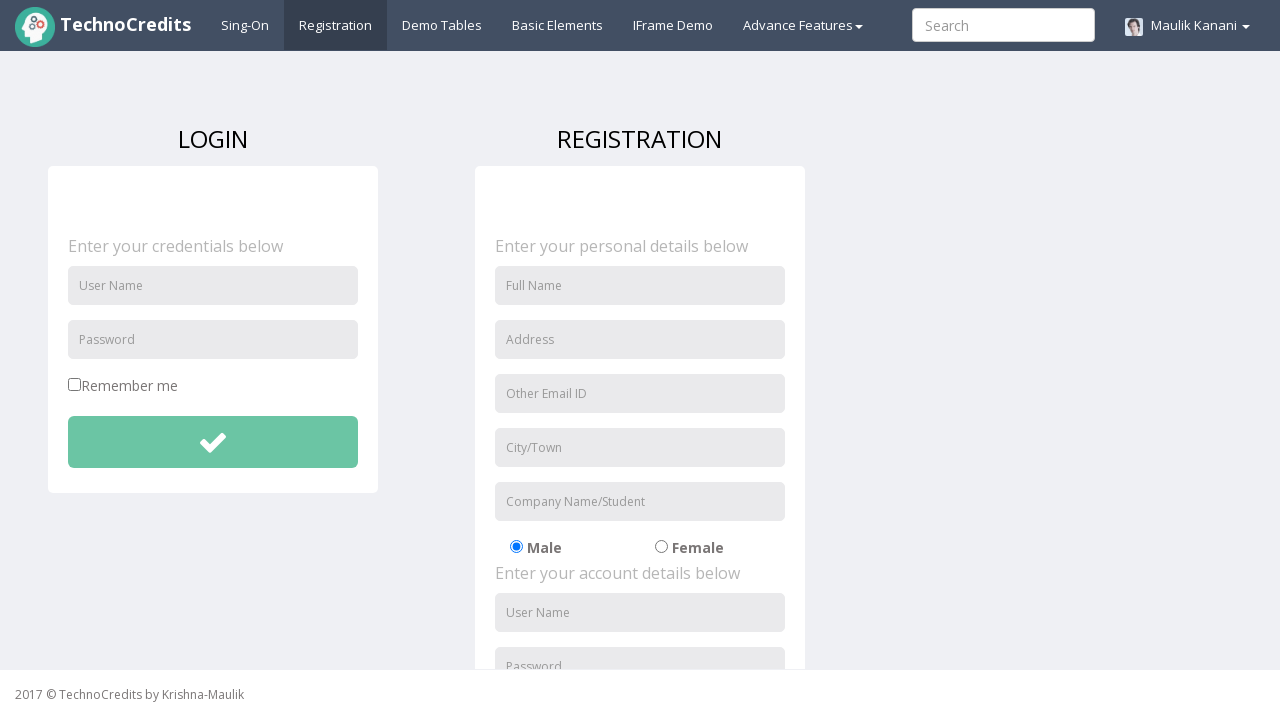

Filled full name field with 'Ashwini Balki' on //input[@id = 'fullName']
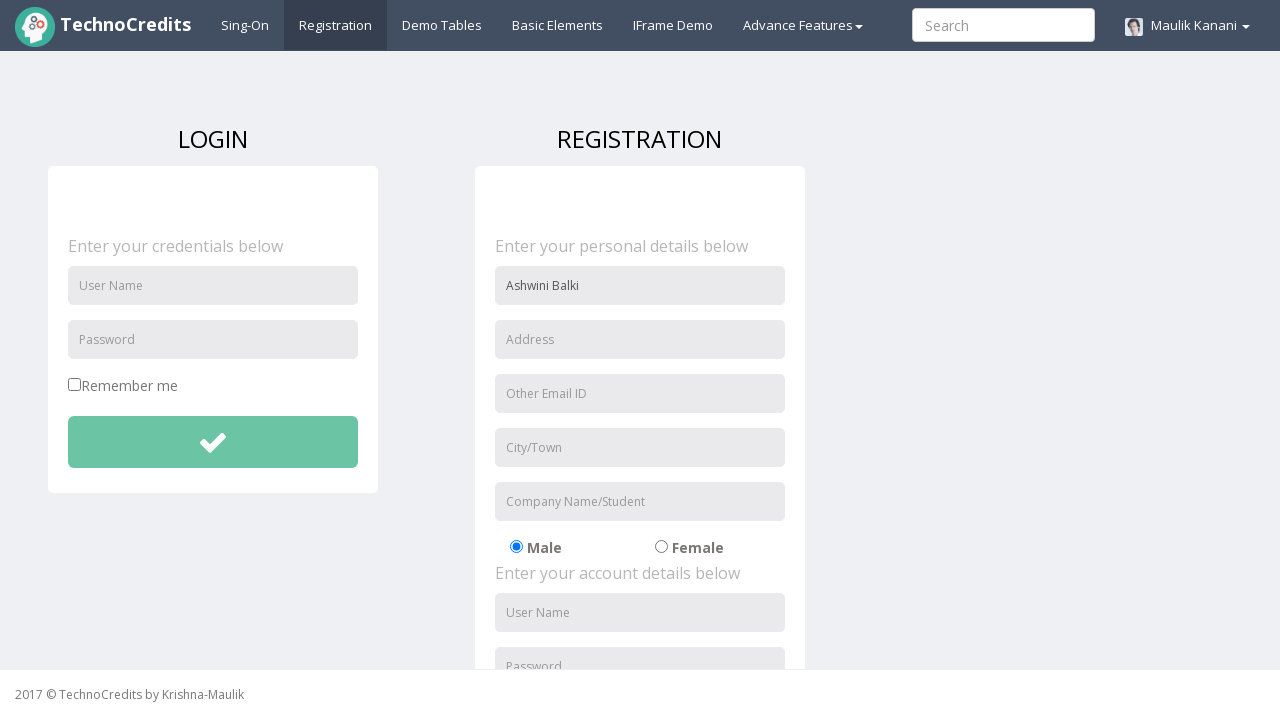

Filled address field with 'Suyog Nagar, Nagpur' on //input[@id = 'address']
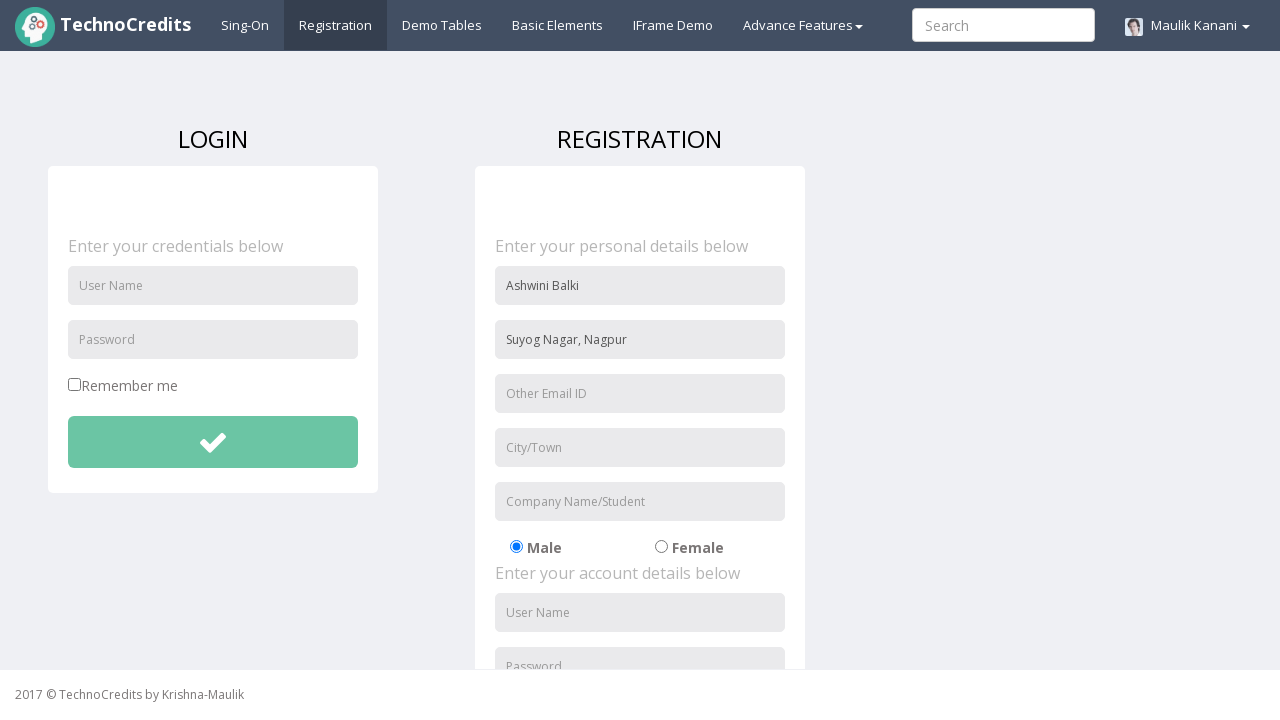

Filled email field with 'ashwinibodhe13@gmail.com' on //input[@id = 'useremail']
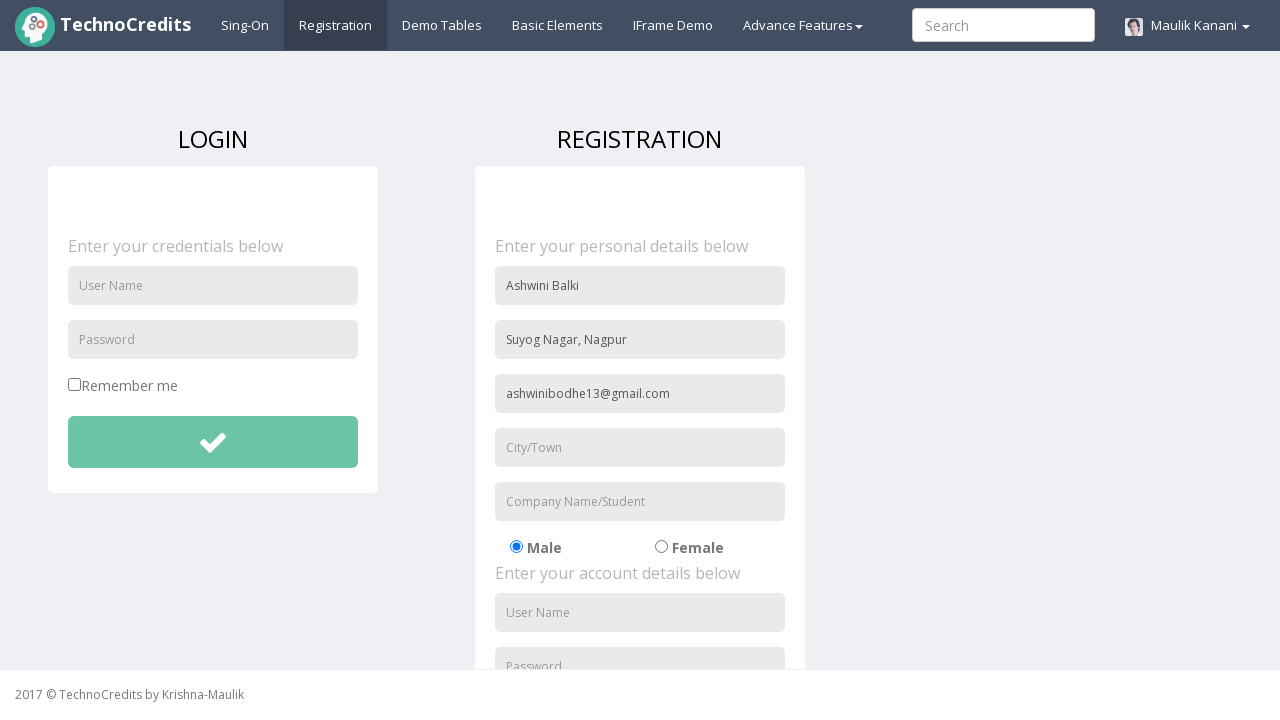

Filled city field with 'Nagpur' on //input[@id = 'usercity']
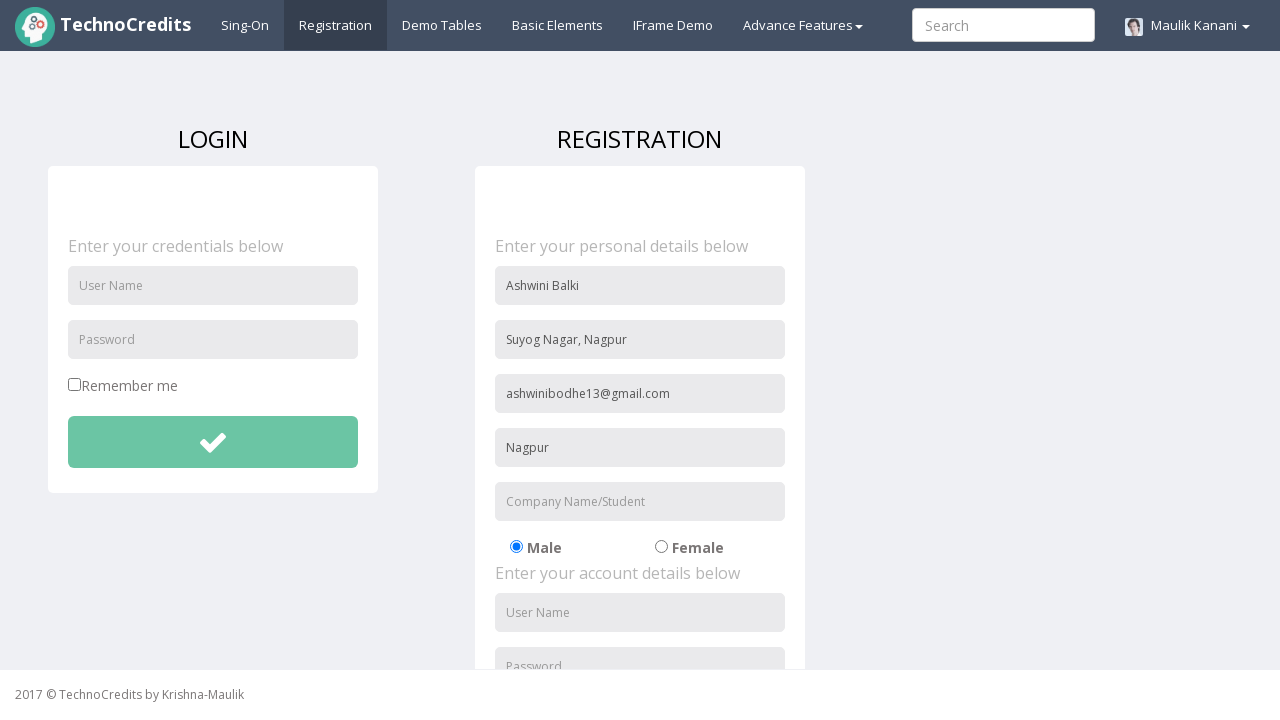

Filled organization field with 'Techno' on //input[@id = 'organization']
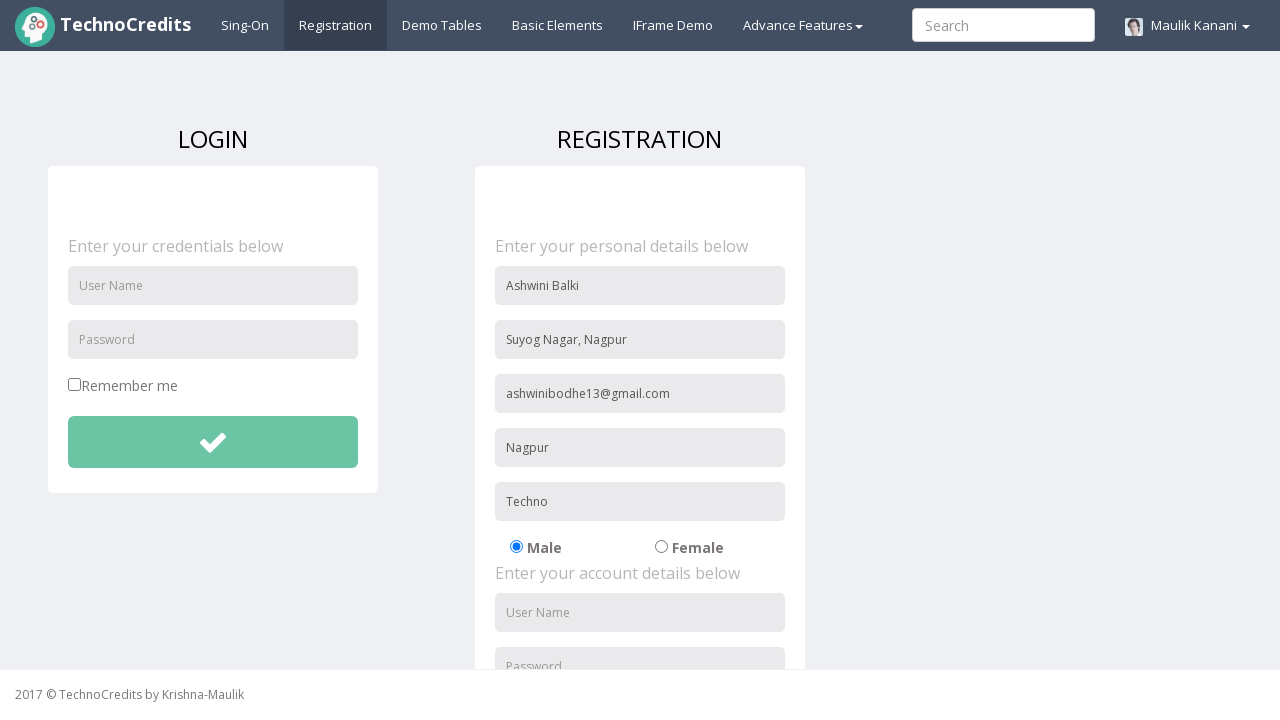

Selected radio button option 02 at (661, 547) on xpath=//input[@id = 'radio-02']
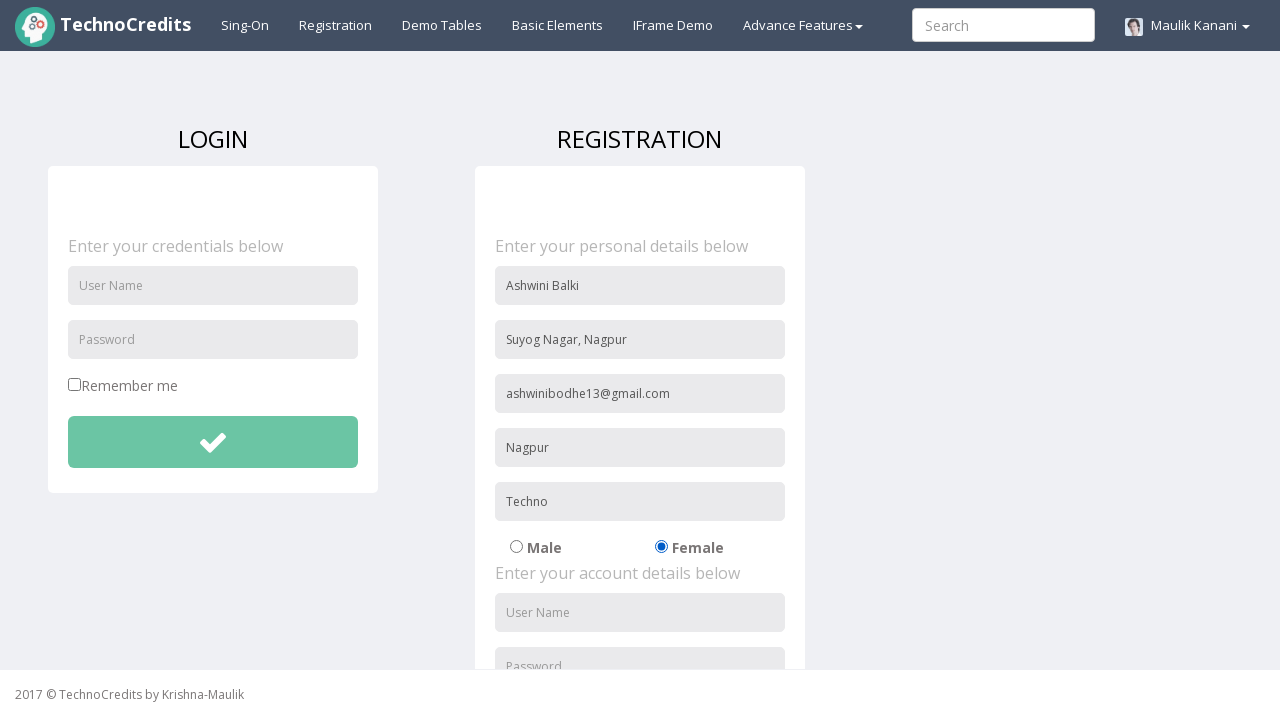

Filled username field with 'Ashwini' on //input[@id = 'usernameReg']
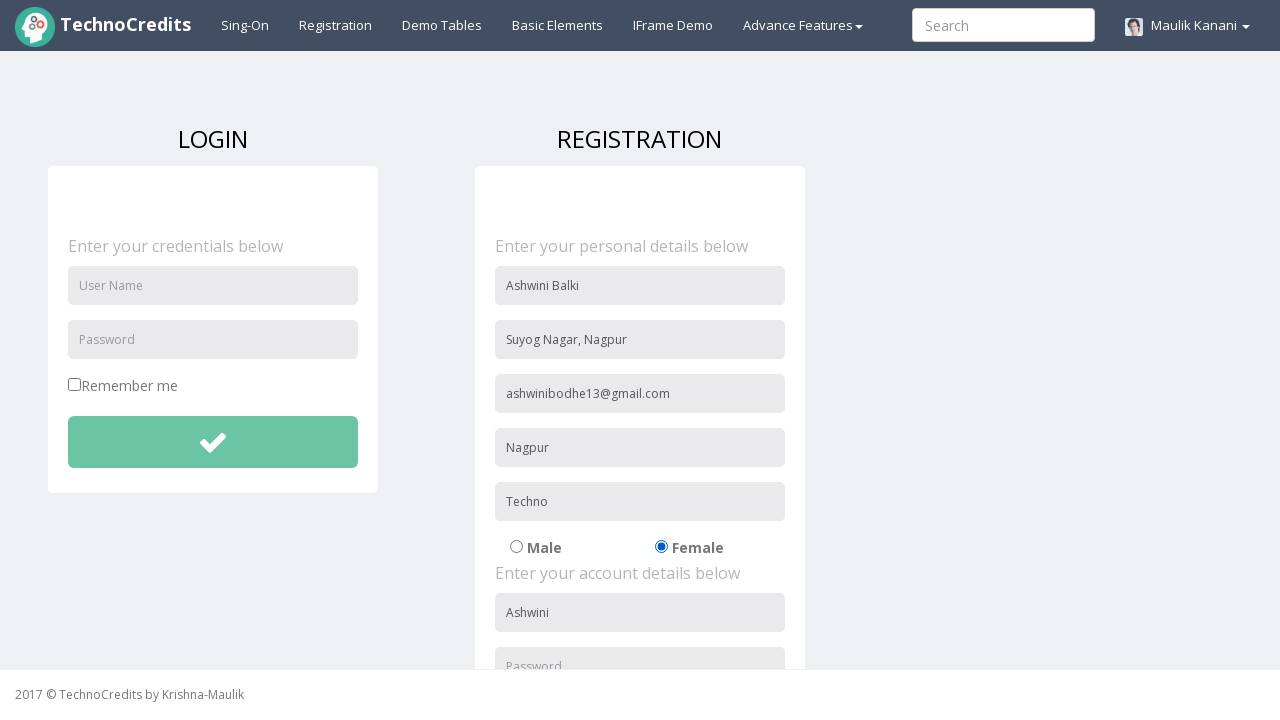

Scrolled down 500px to view password fields
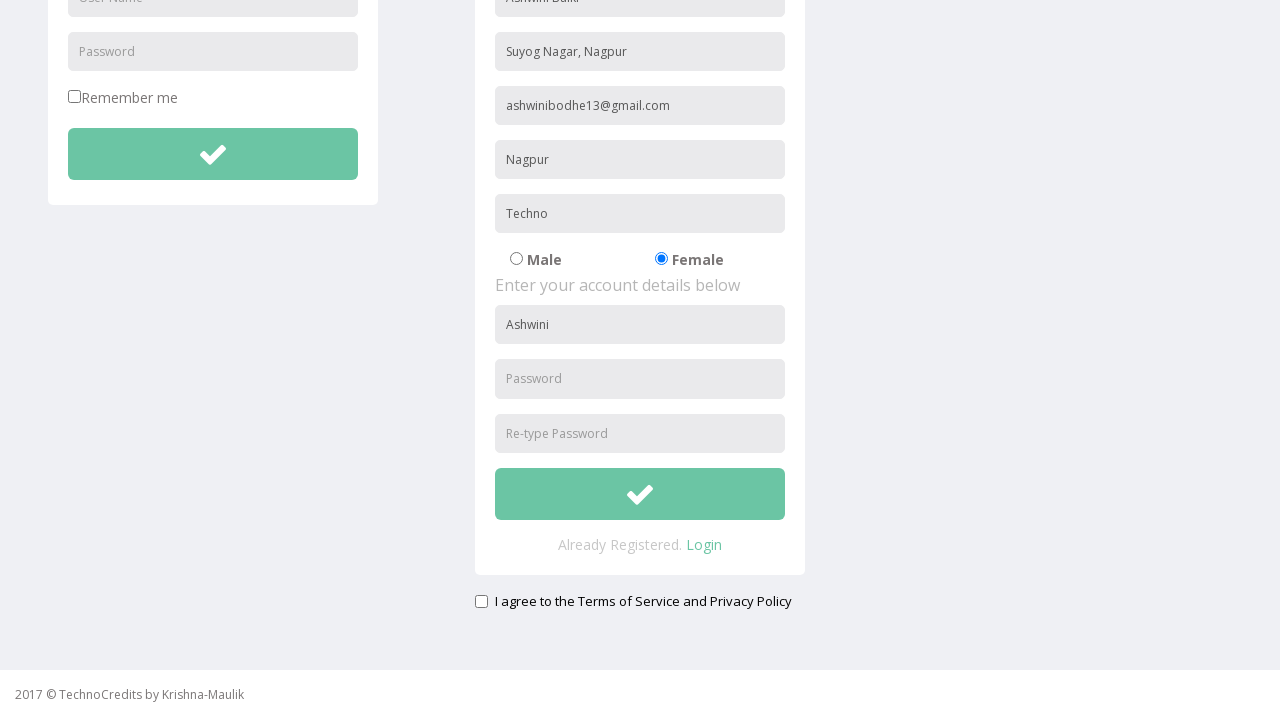

Filled password field with 'Ashwini@123' on //input[@id = 'passwordReg']
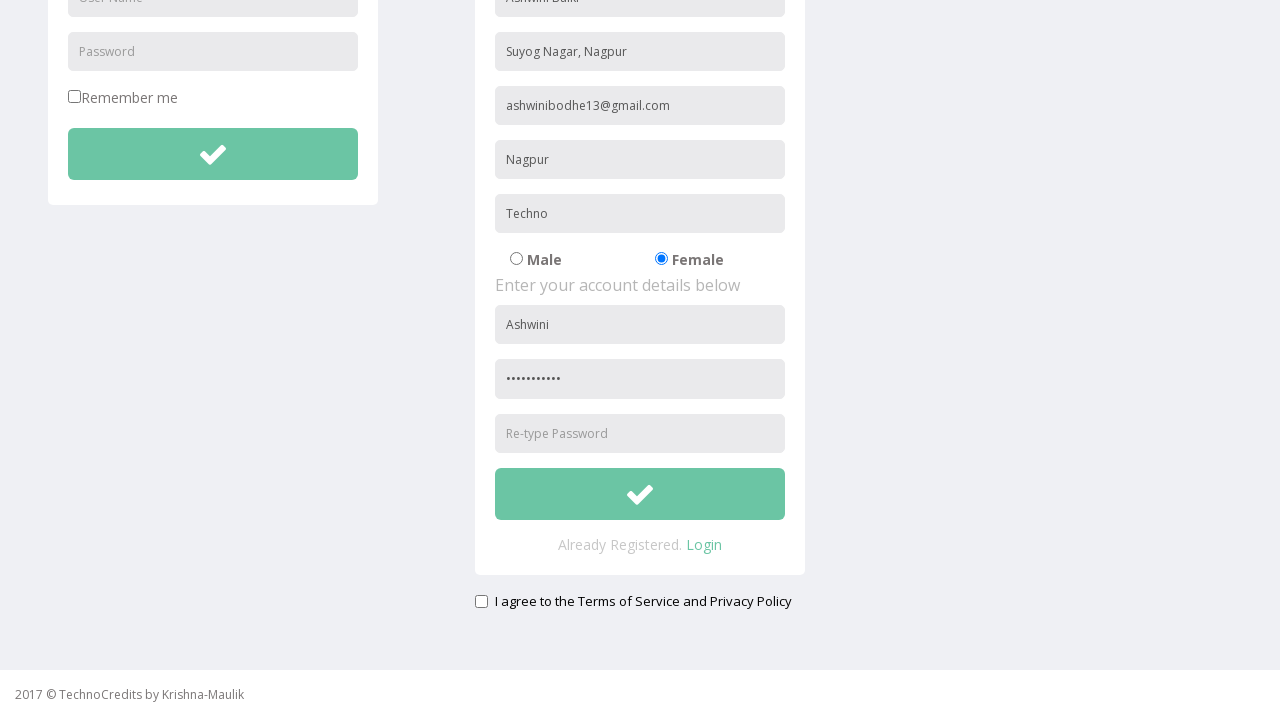

Filled confirm password field with 'Ashwini@123' on //input[@id = 'repasswordReg']
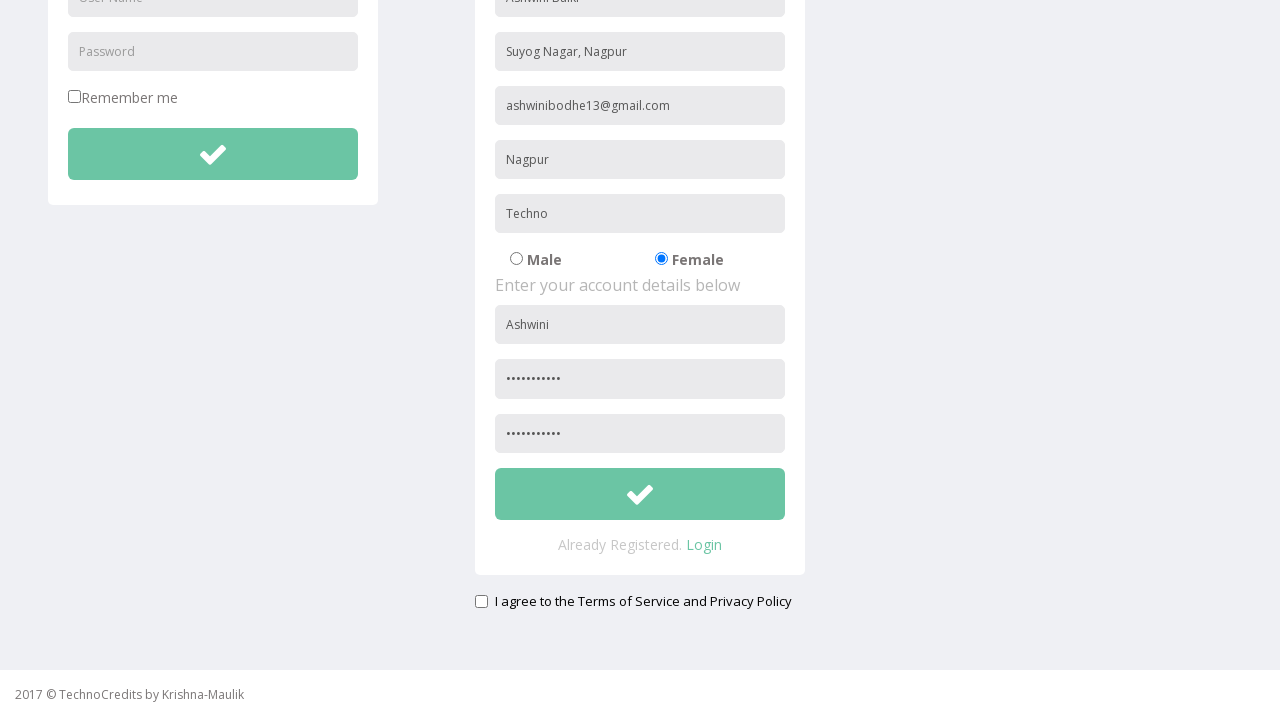

Checked signup agreement checkbox at (481, 601) on xpath=//input[@id = 'signupAgreement']
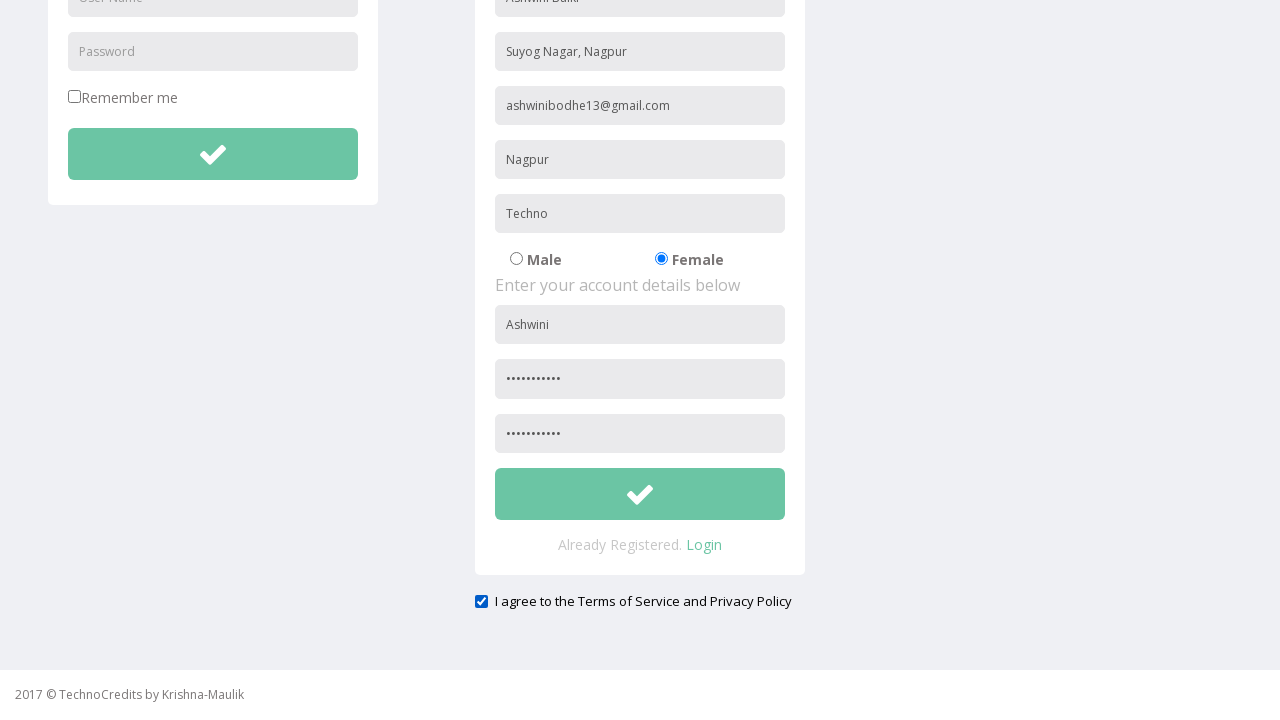

Clicked submit button to complete registration at (640, 494) on xpath=//button[@id = 'btnsubmitsignUp']
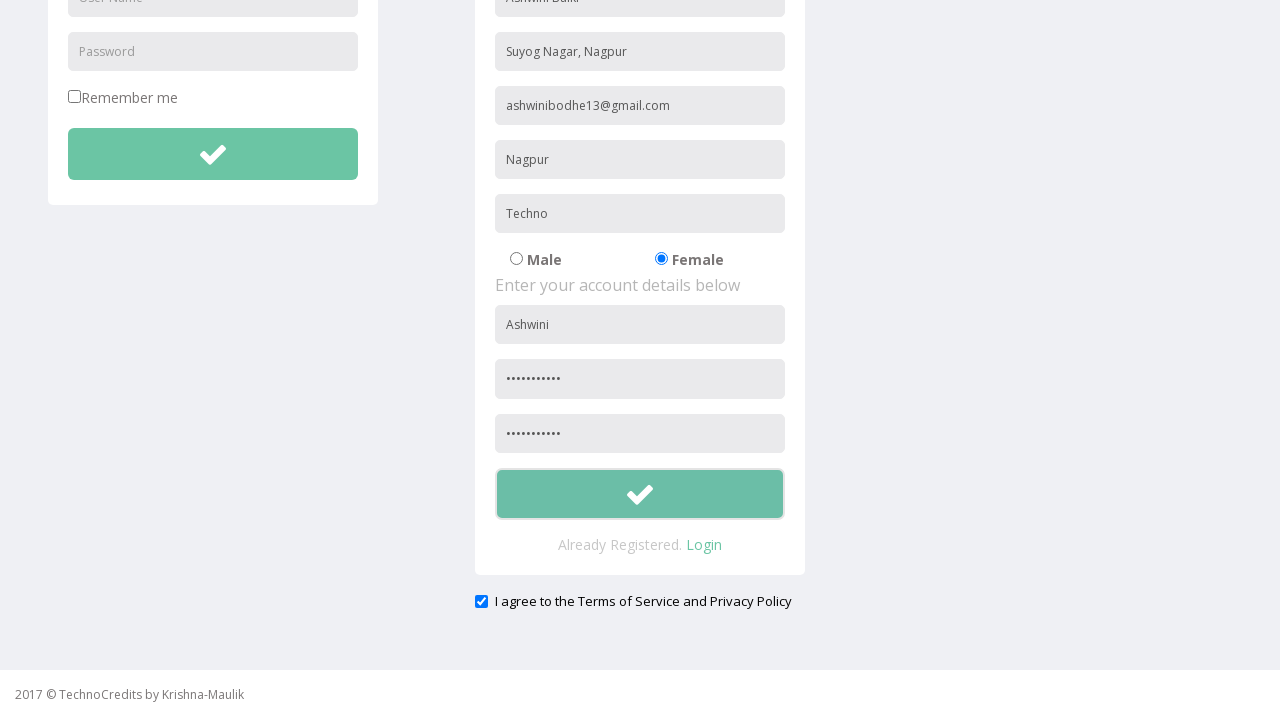

Waited 500ms for success alert to appear
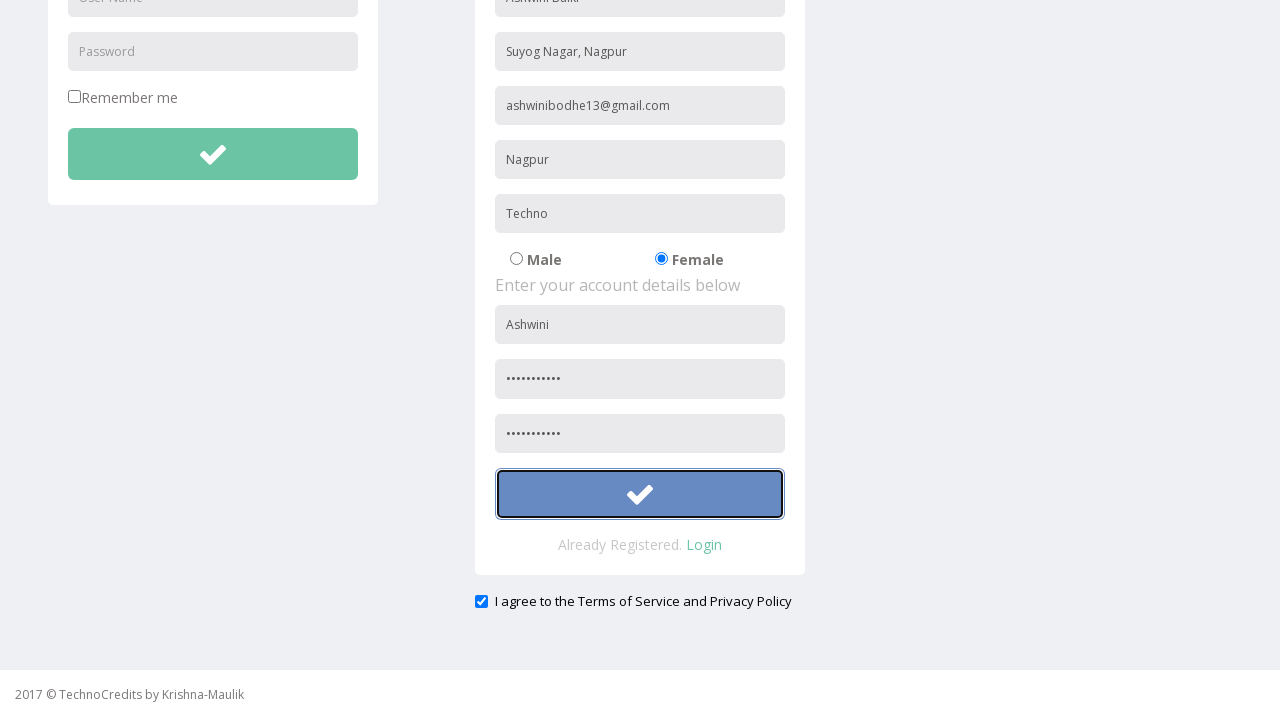

Set up dialog handler to accept success alert
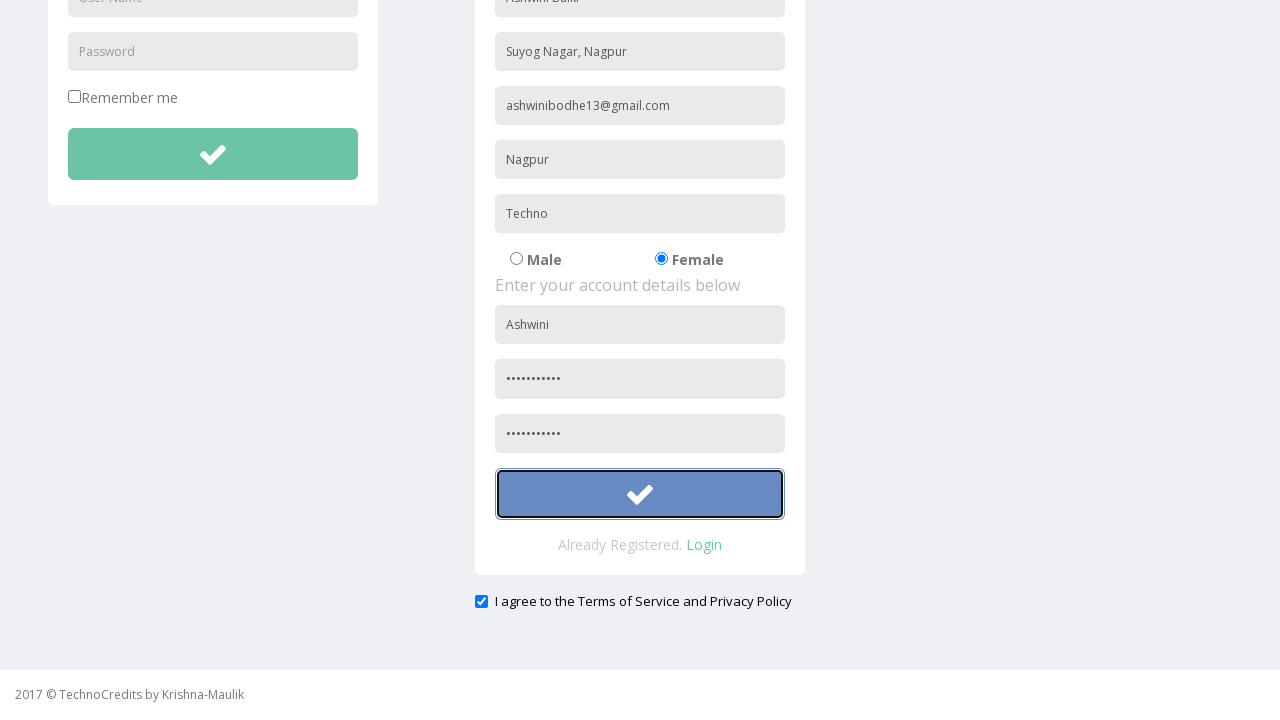

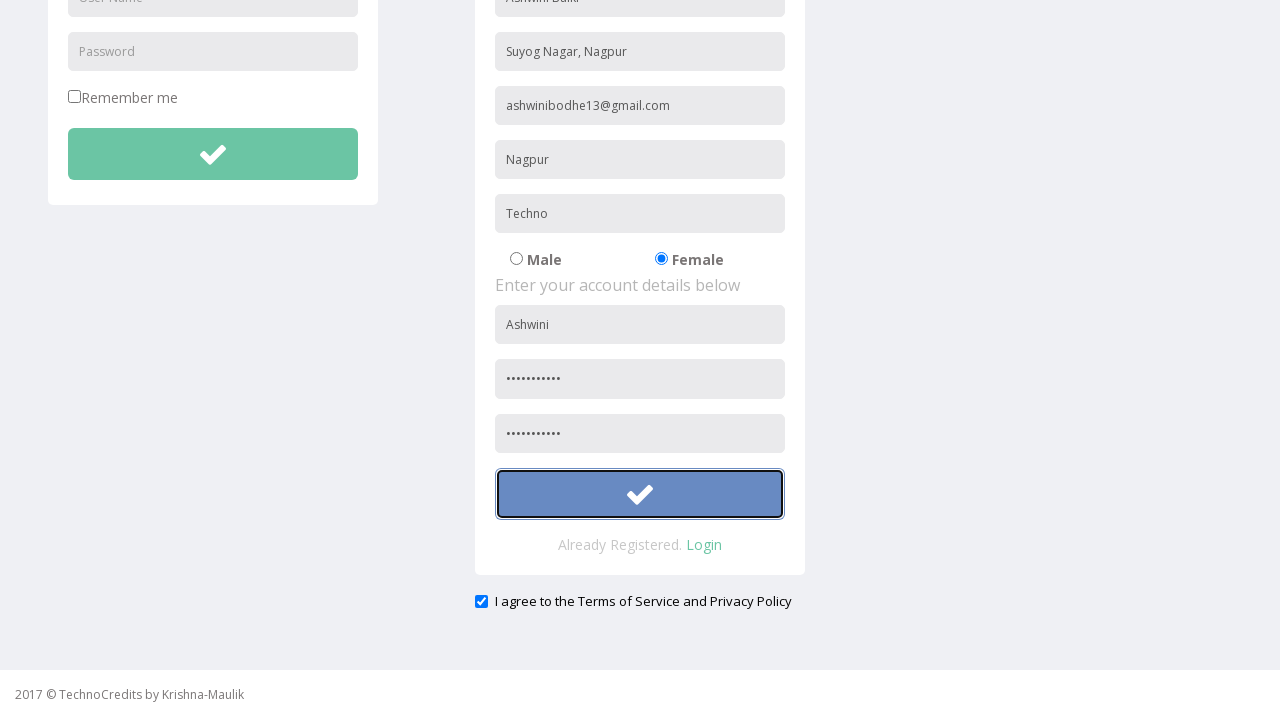